Verifies the main heading text on the login page

Starting URL: https://javabykiran.com/selenium/login.html

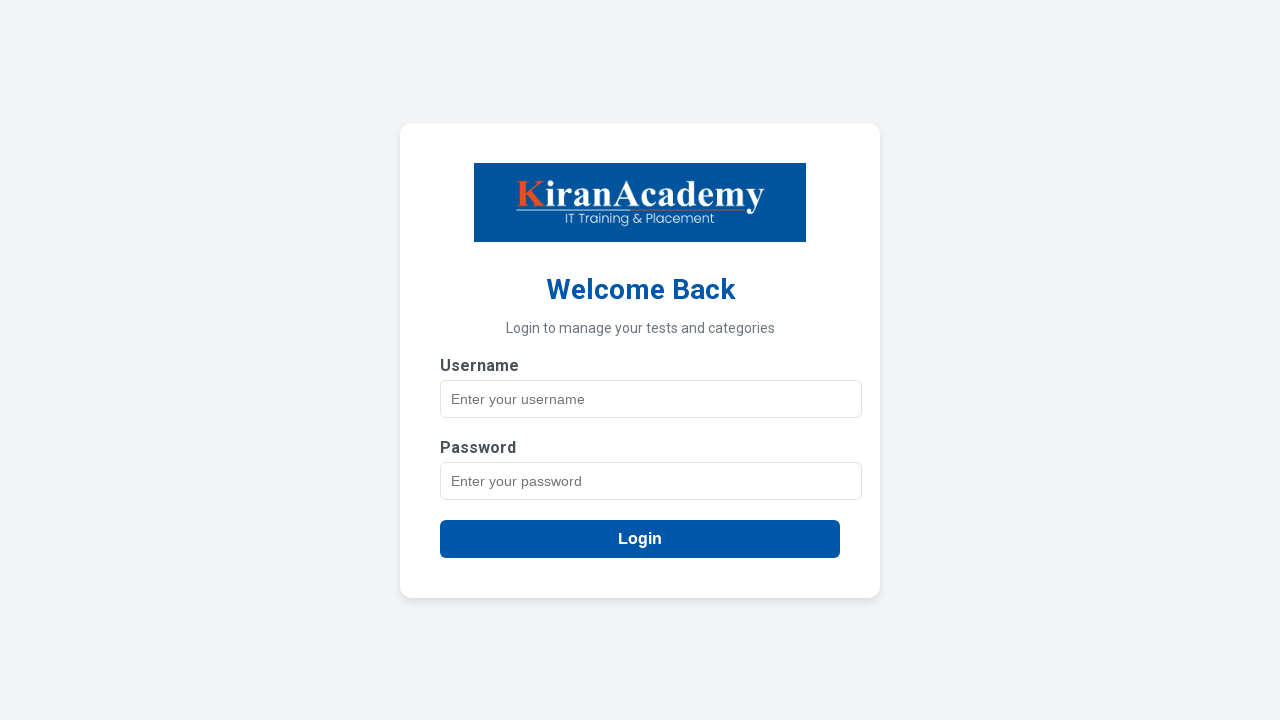

Navigated to login page at https://javabykiran.com/selenium/login.html
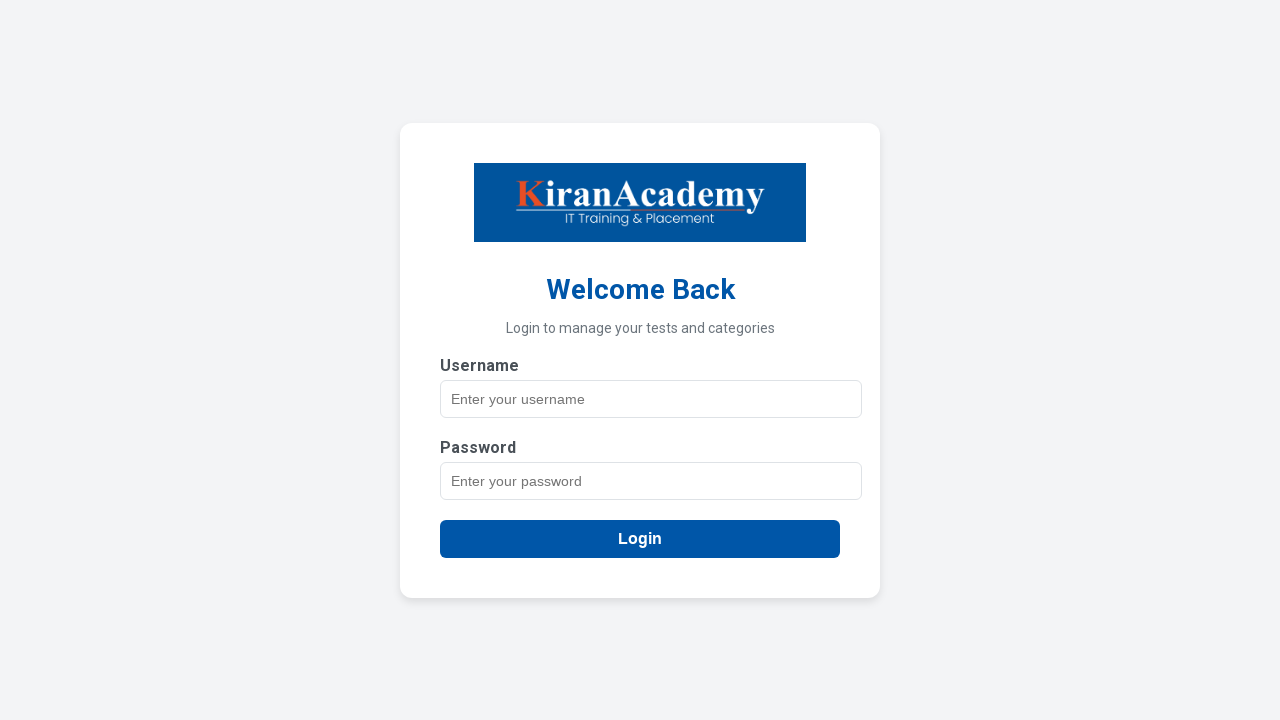

Retrieved main heading text from the page
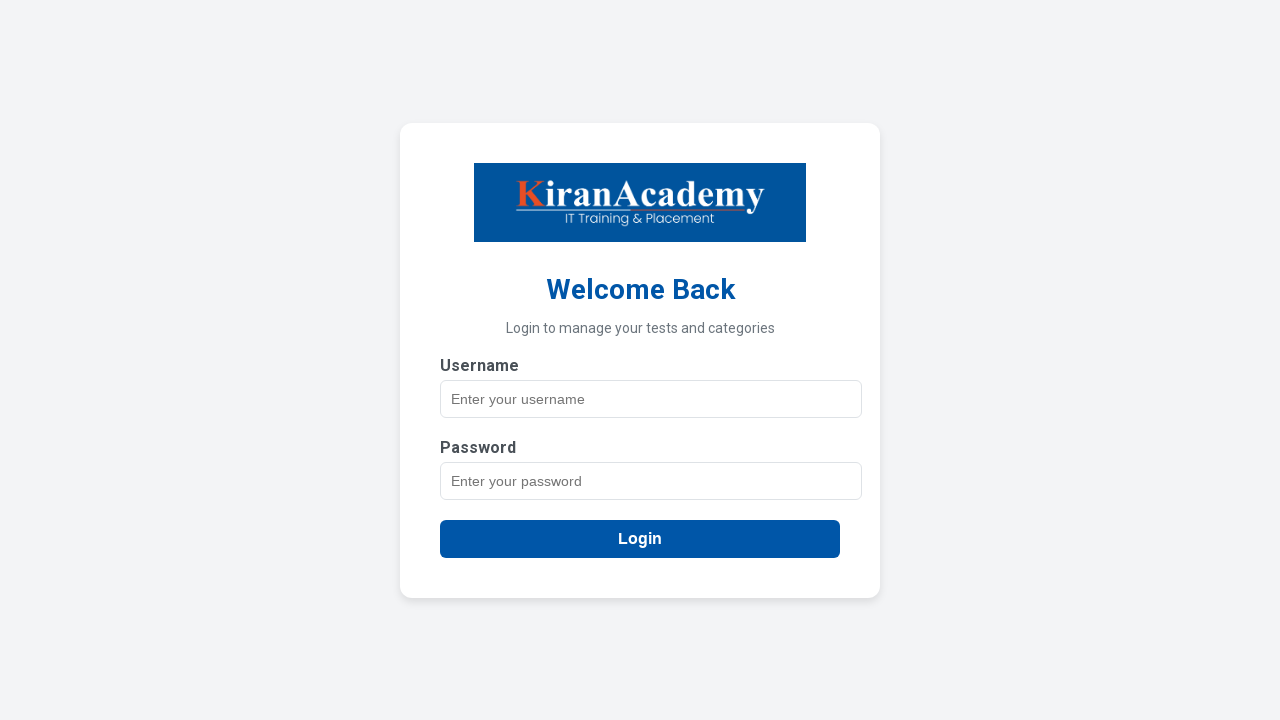

Verified main heading text is 'Welcome Back'
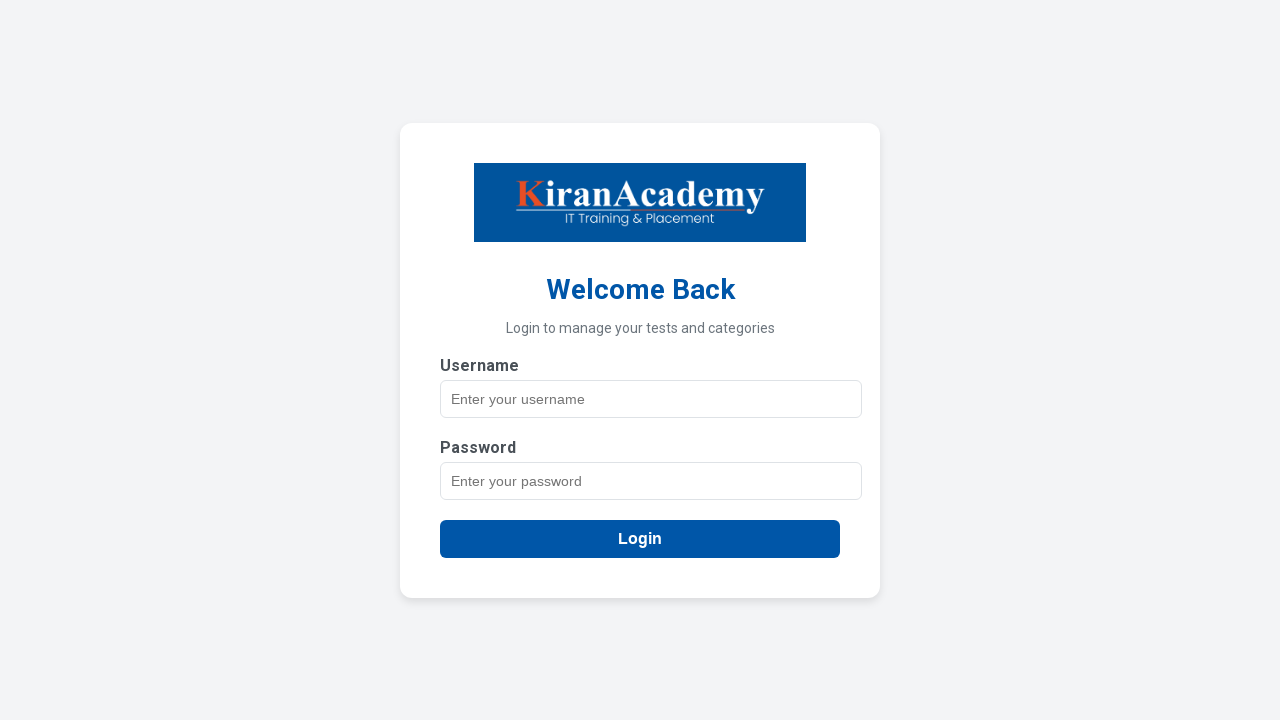

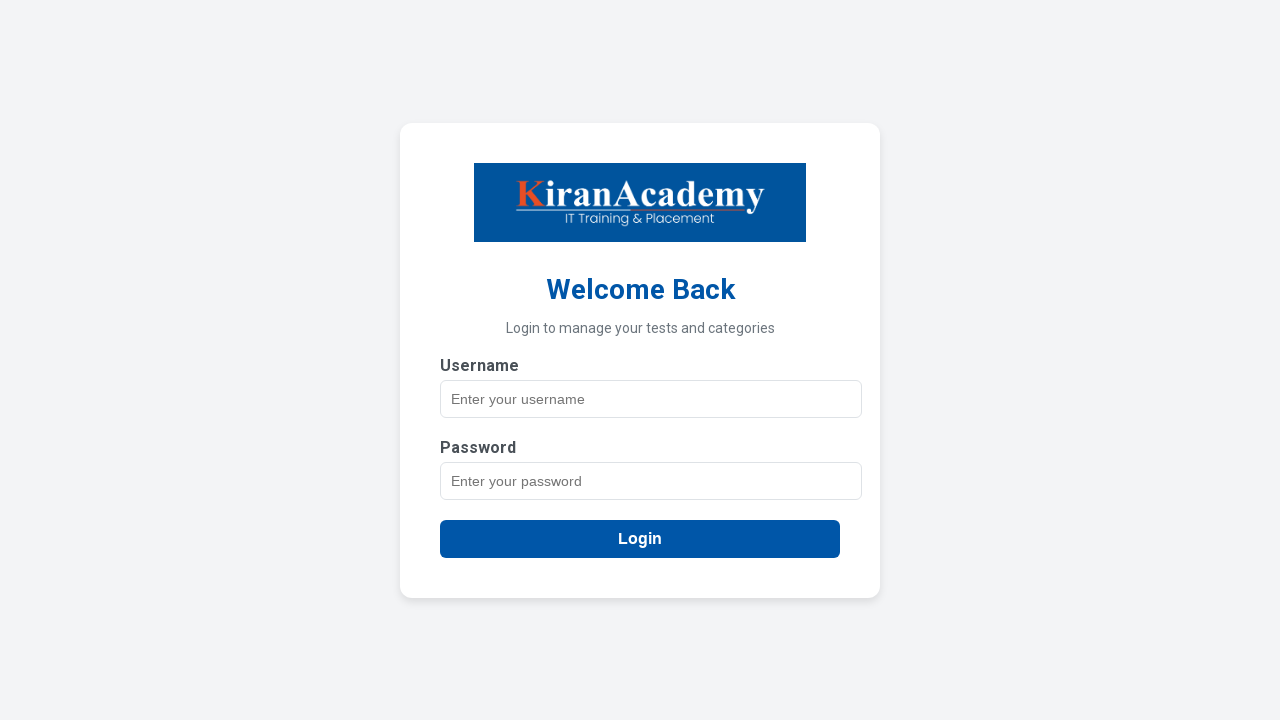